Tests a dual listbox component by selecting and deselecting multiple options using different selection methods (by index, by value, and by visible text)

Starting URL: http://www.jqueryscript.net/demo/Responsive-jQuery-Dual-Select-Boxes-For-Bootstrap-Bootstrap-Dual-Listbox/

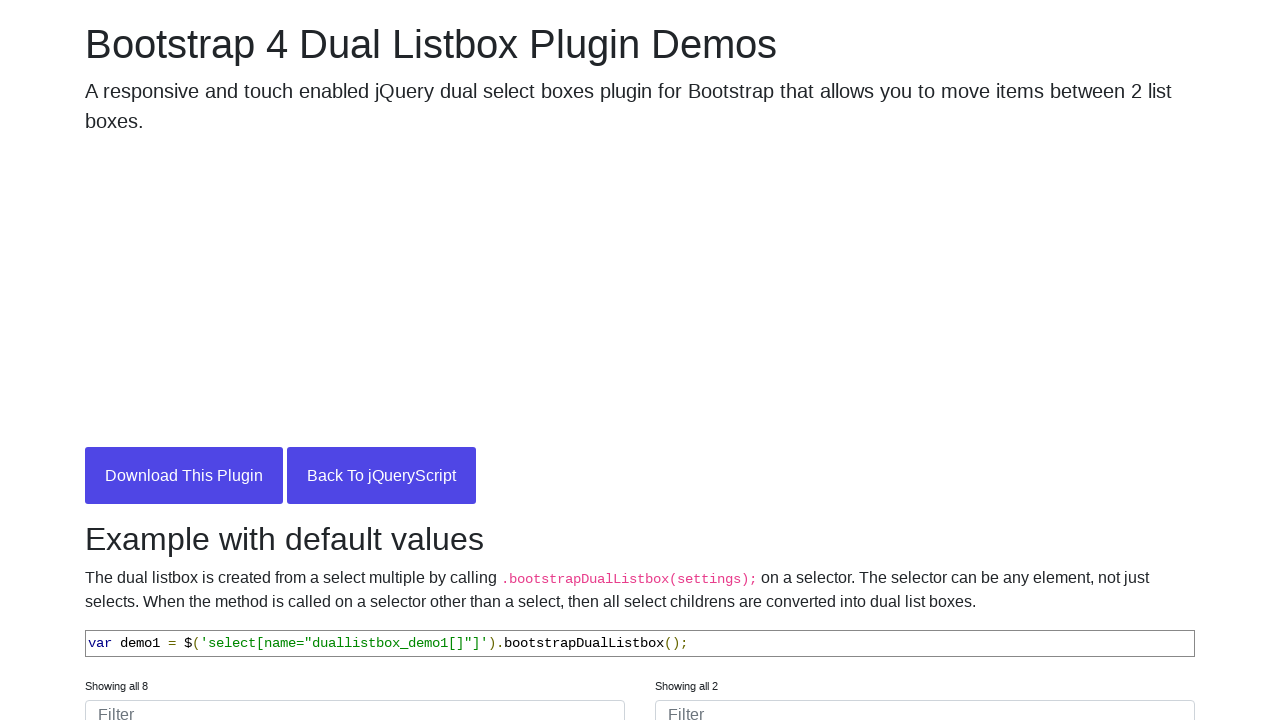

Scrolled dual listbox div into view
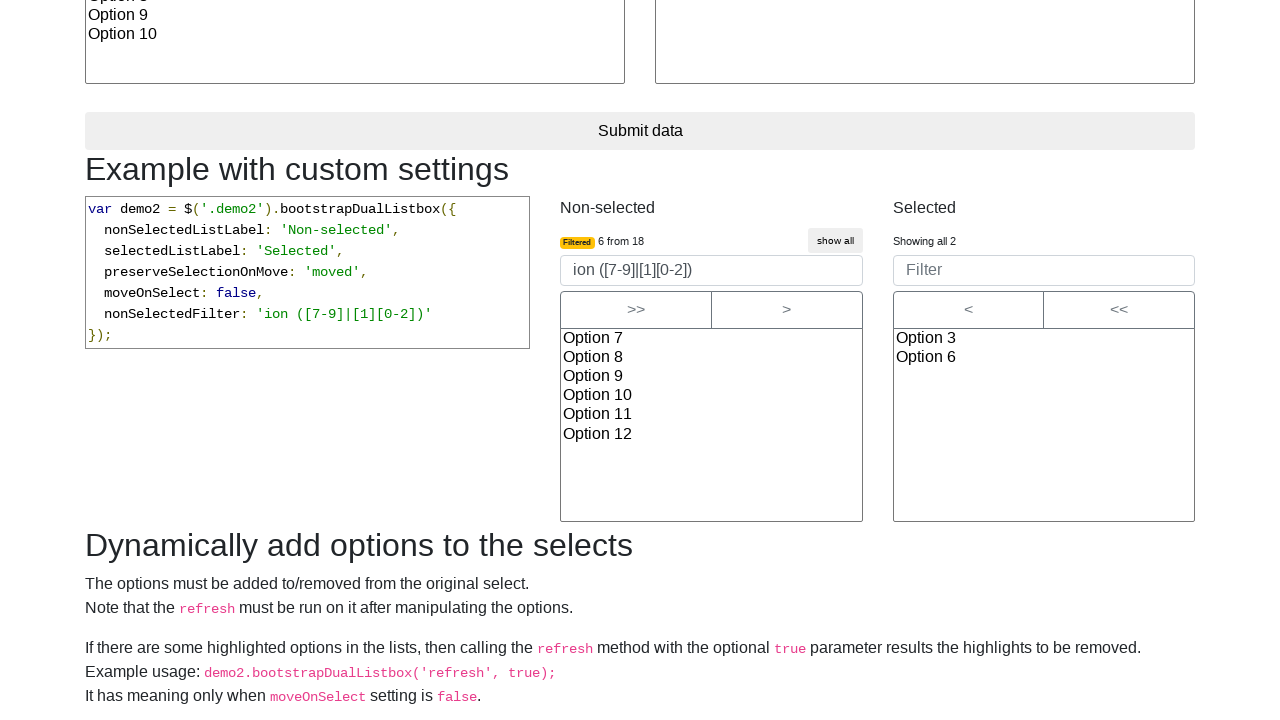

Located the dual listbox select element
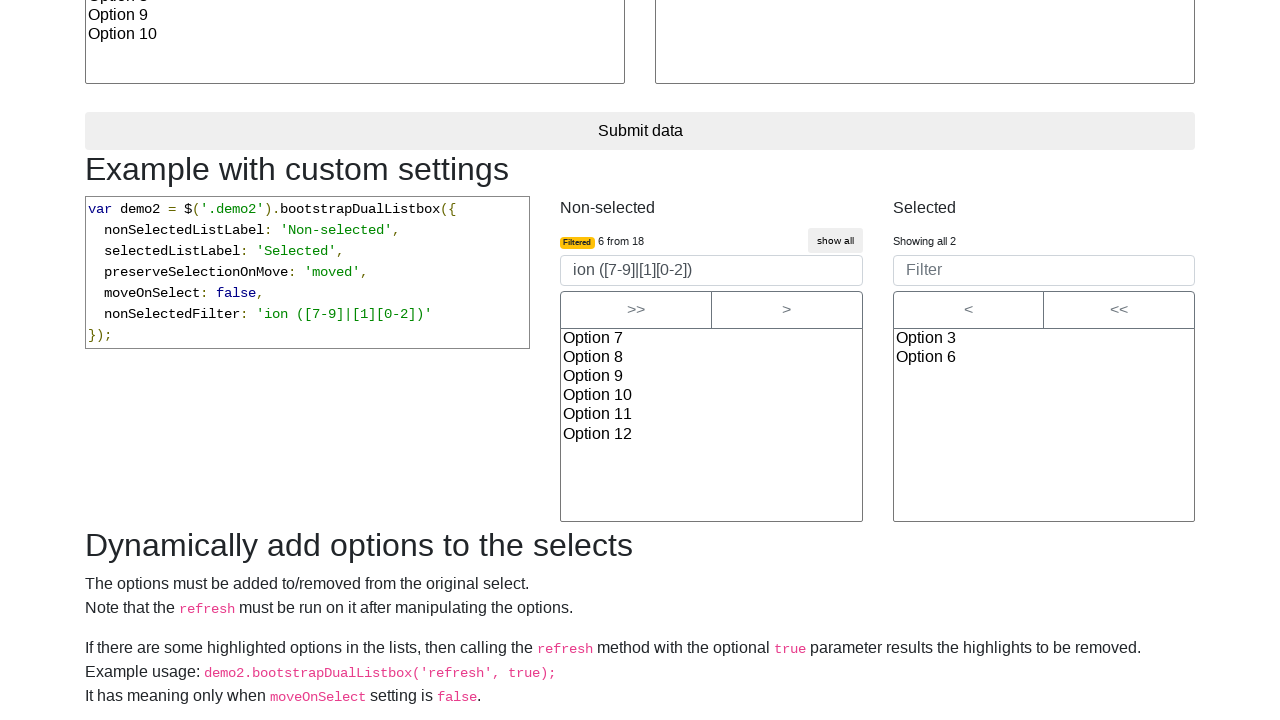

Selected first option by index 0 on #bootstrap-duallistbox-nonselected-list_duallistbox_demo2
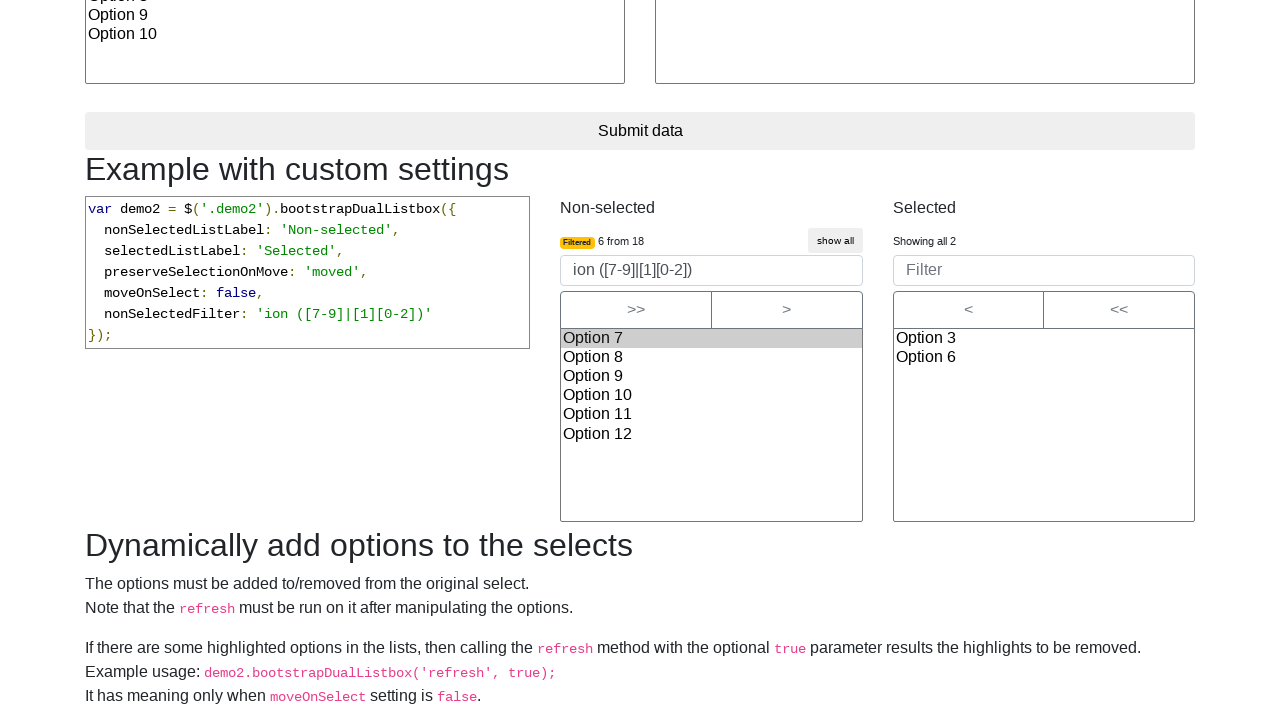

Waited 750ms for selection to register
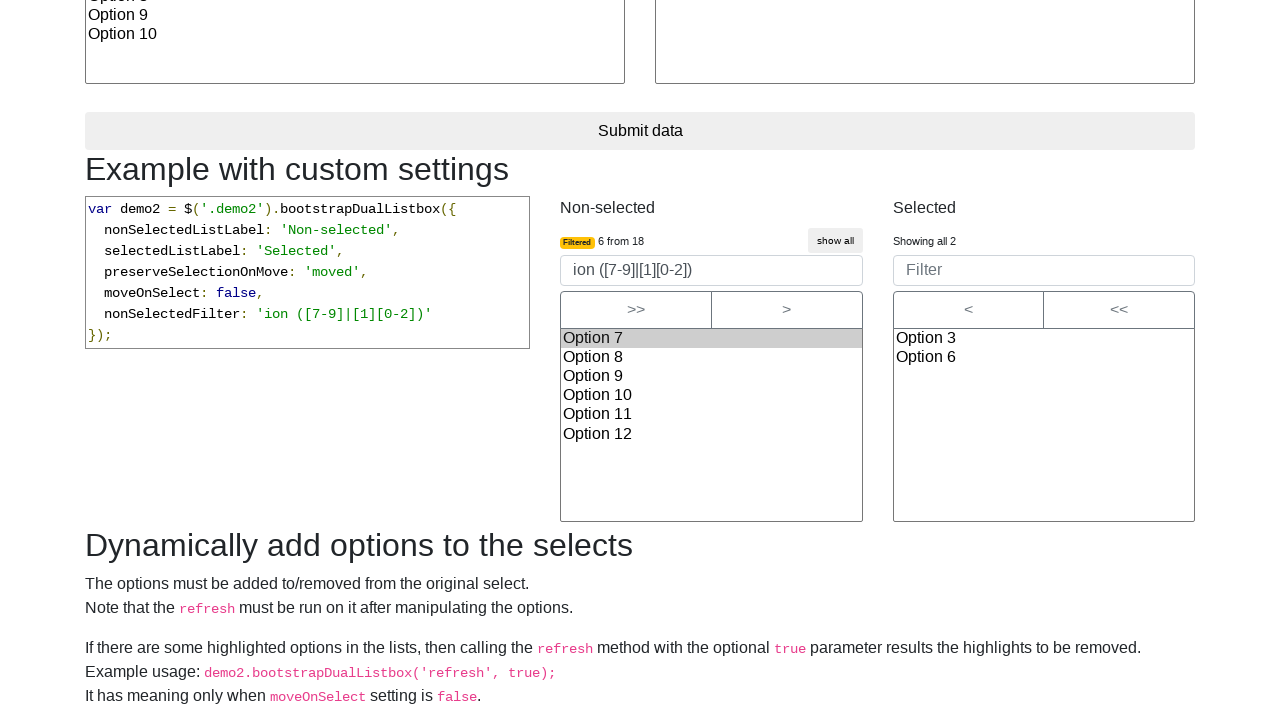

Selected option with value 'option8' on #bootstrap-duallistbox-nonselected-list_duallistbox_demo2
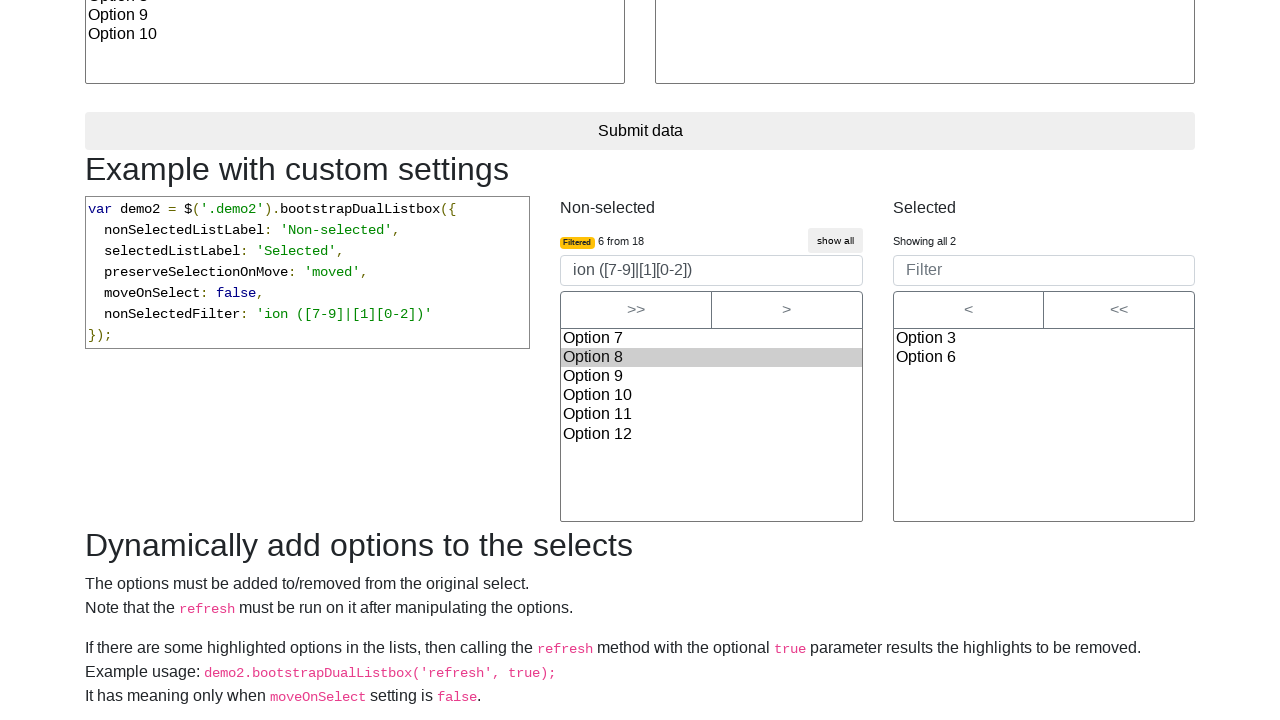

Waited 750ms for selection to register
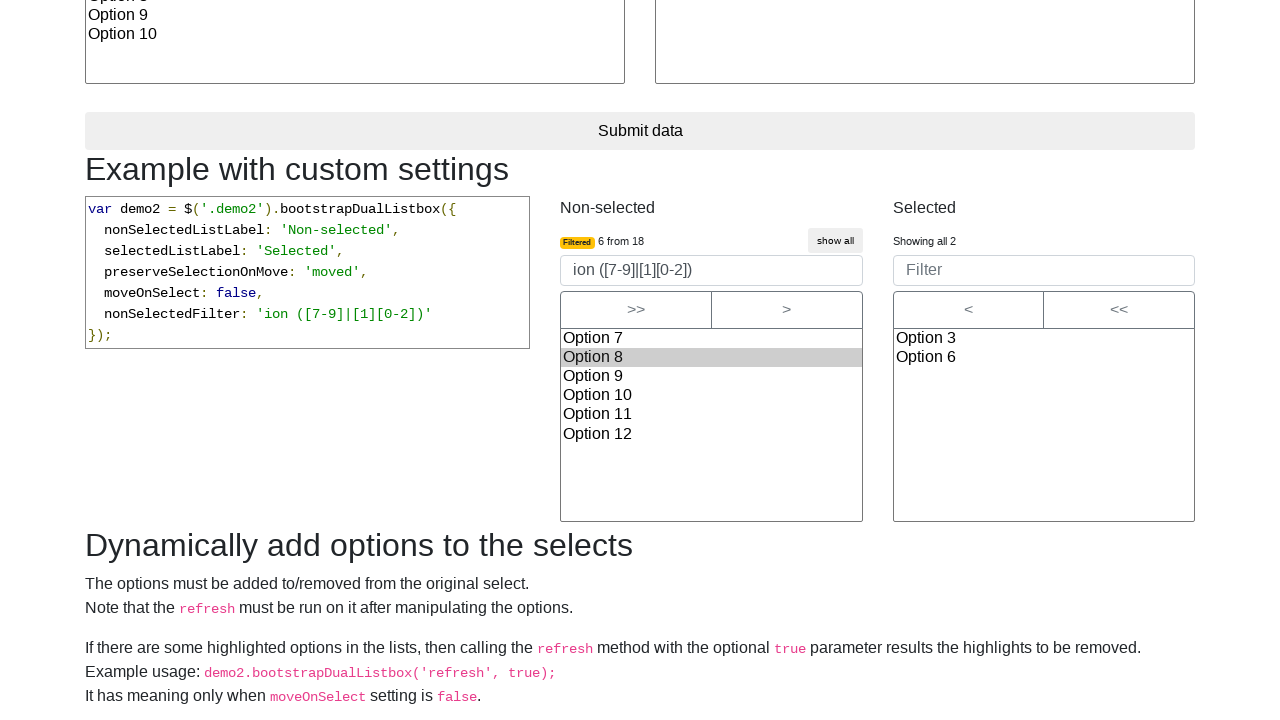

Selected option with visible text 'Option 9' on #bootstrap-duallistbox-nonselected-list_duallistbox_demo2
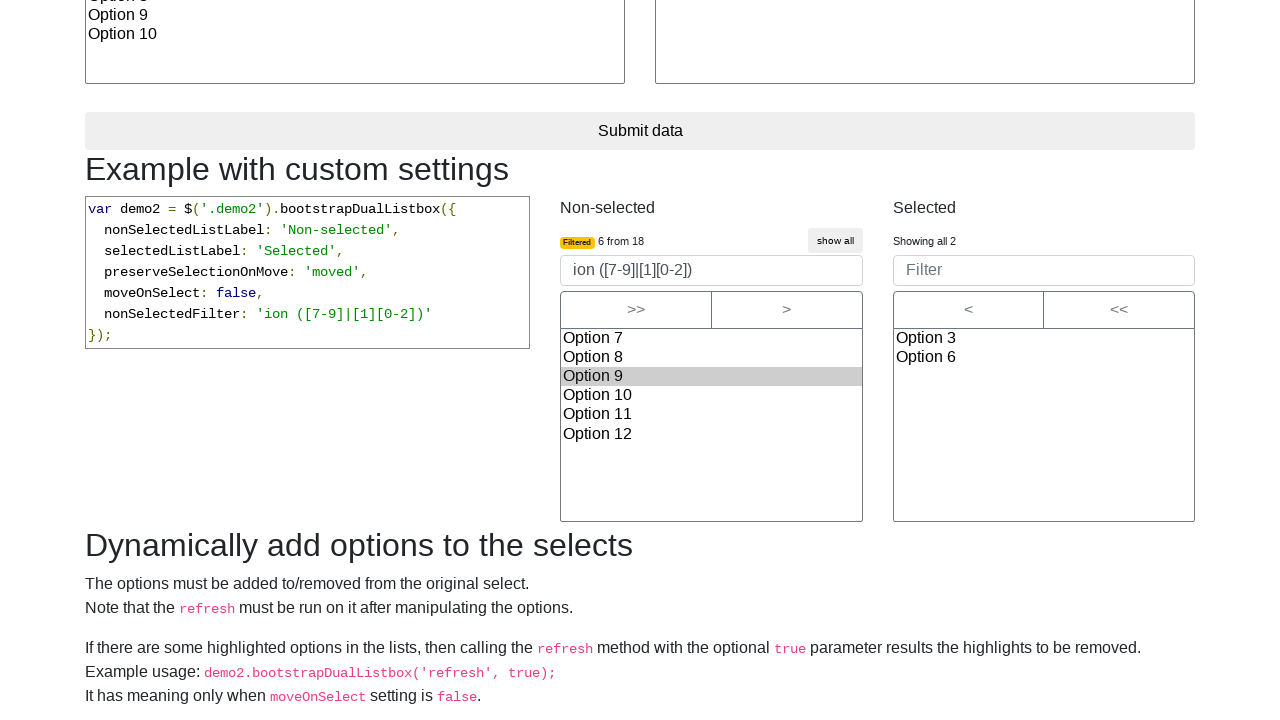

Waited 750ms for selection to register
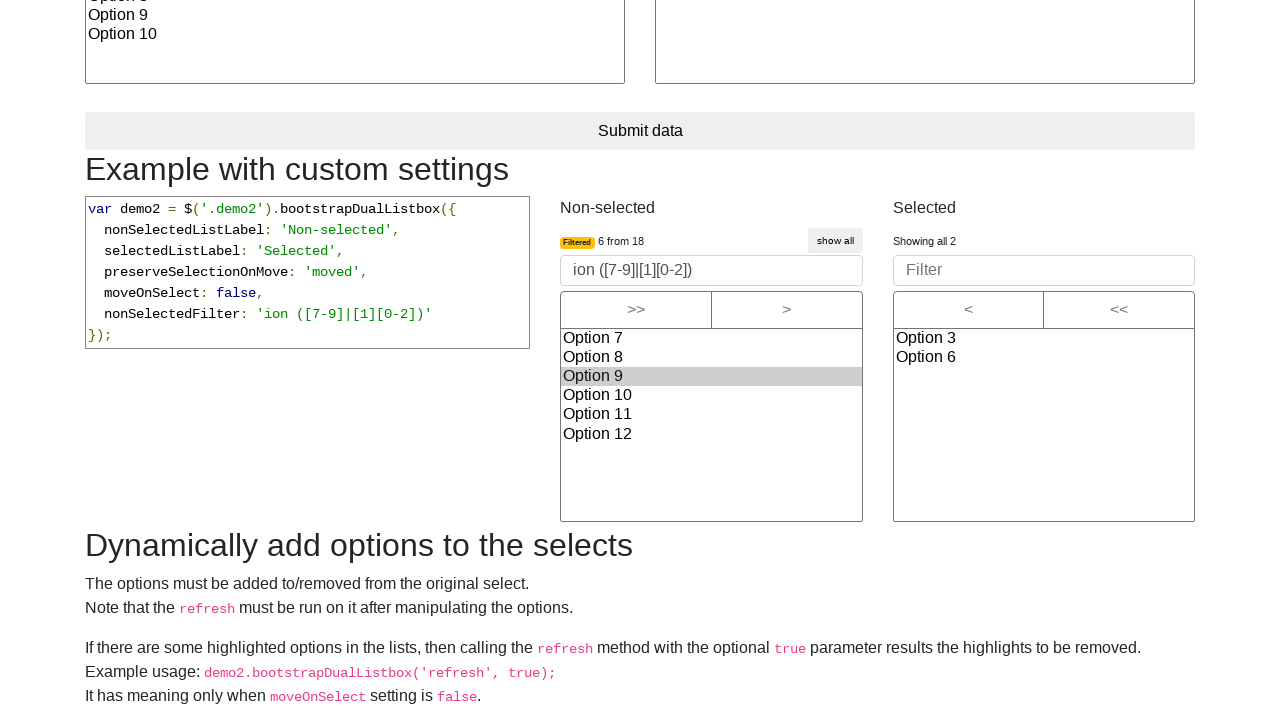

Retrieved all currently checked options
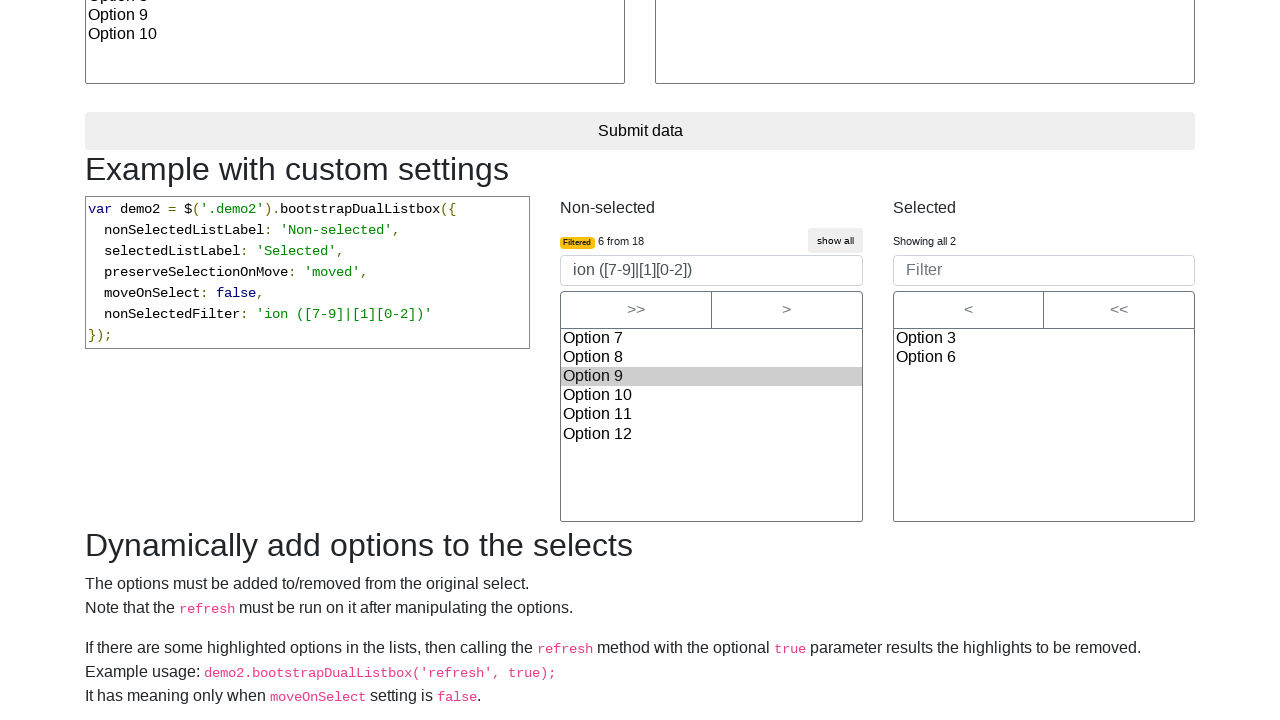

Deselected option at index 2 via JavaScript
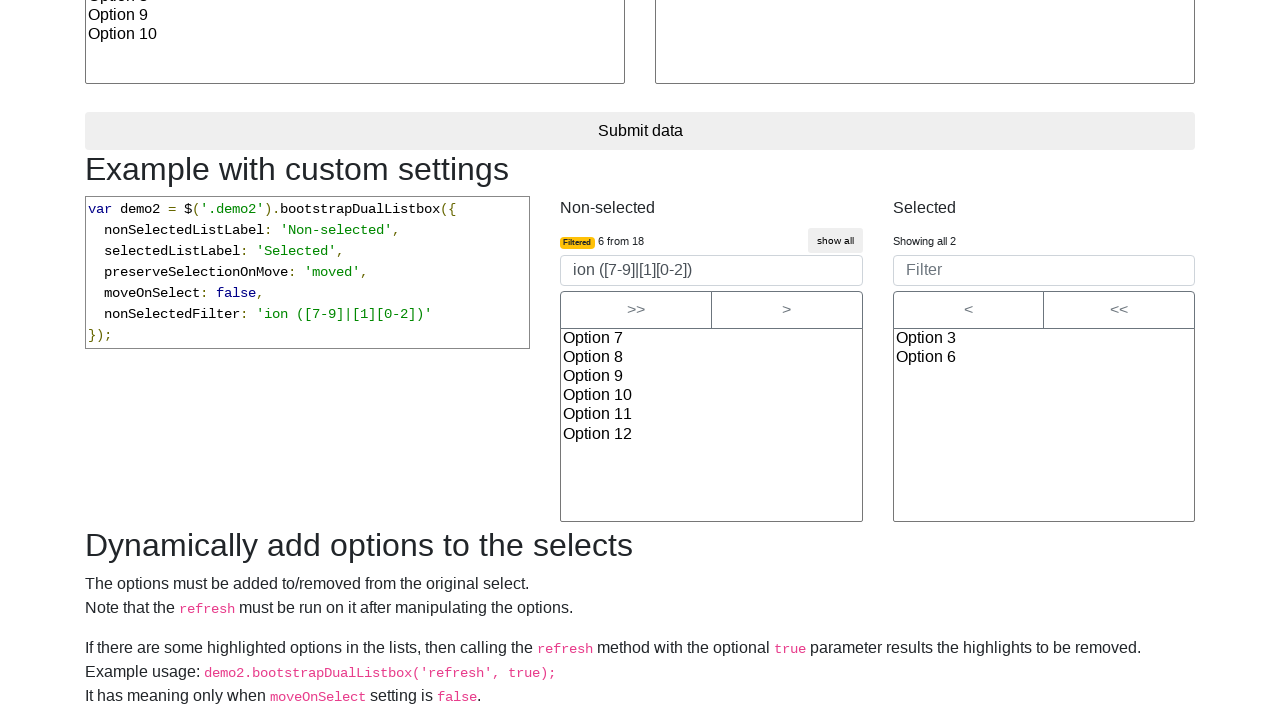

Waited 750ms for deselection to register
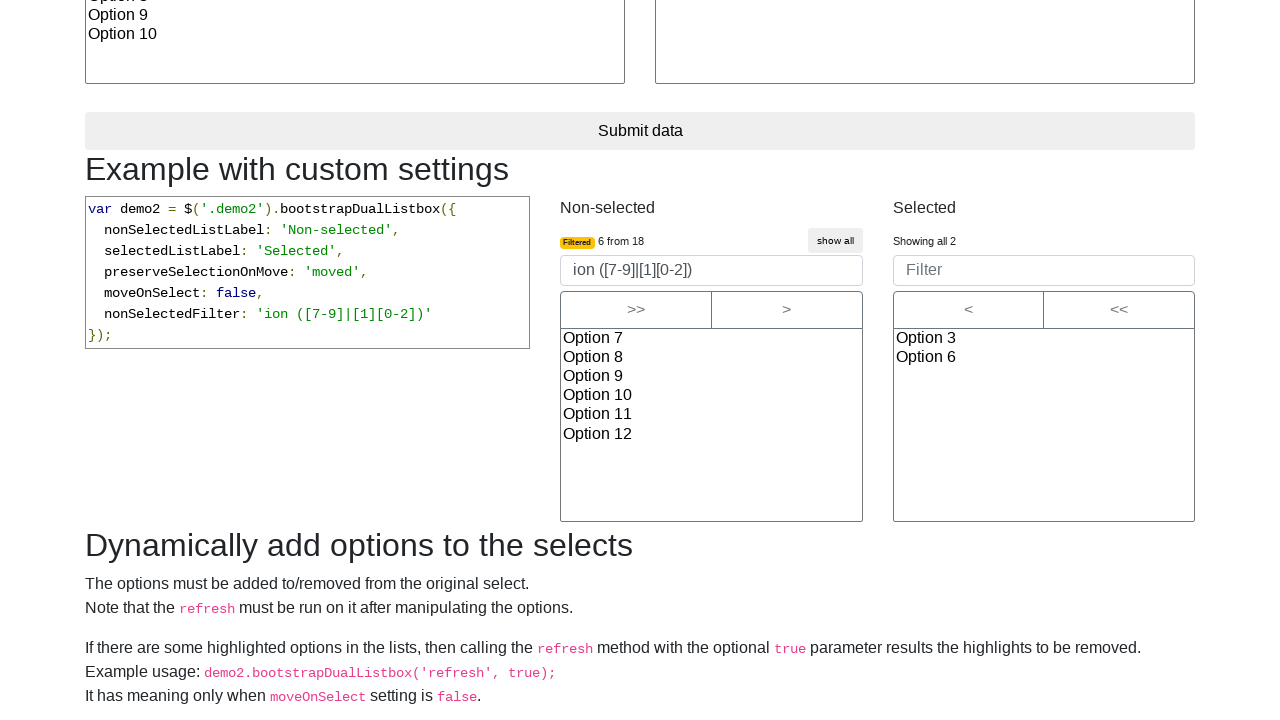

Deselected option with value 'option7' via JavaScript
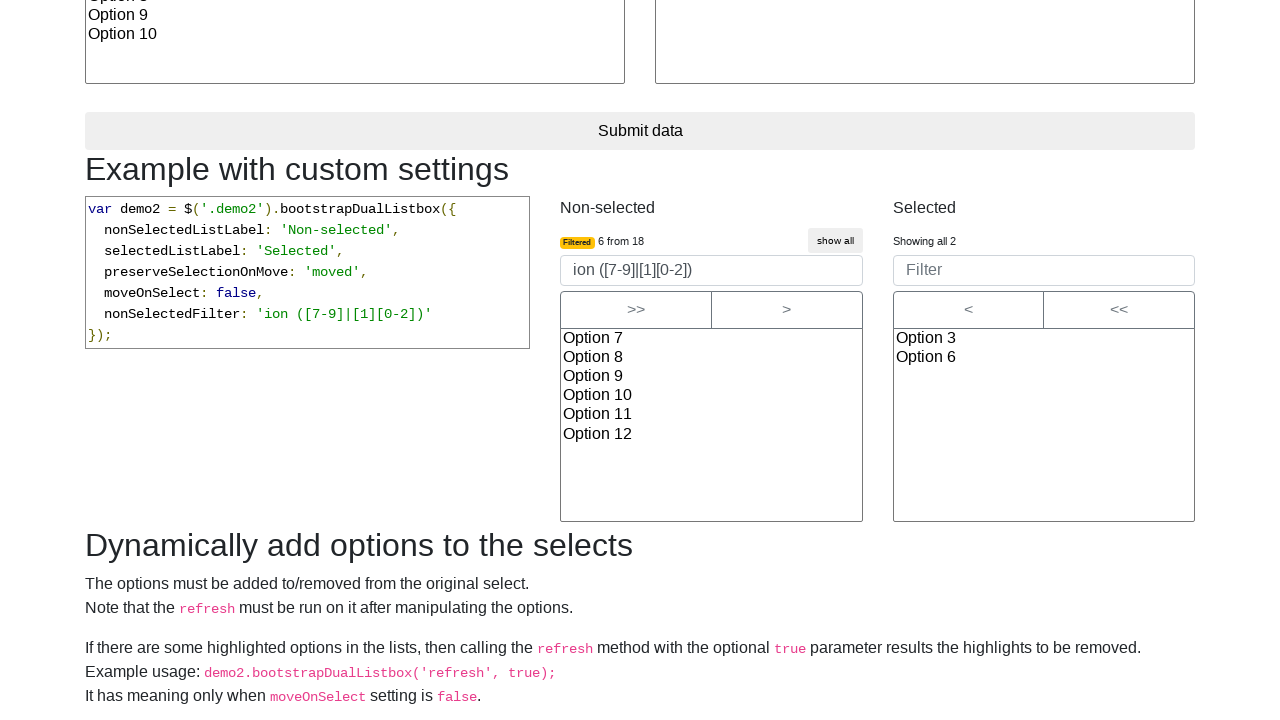

Waited 750ms for deselection to register
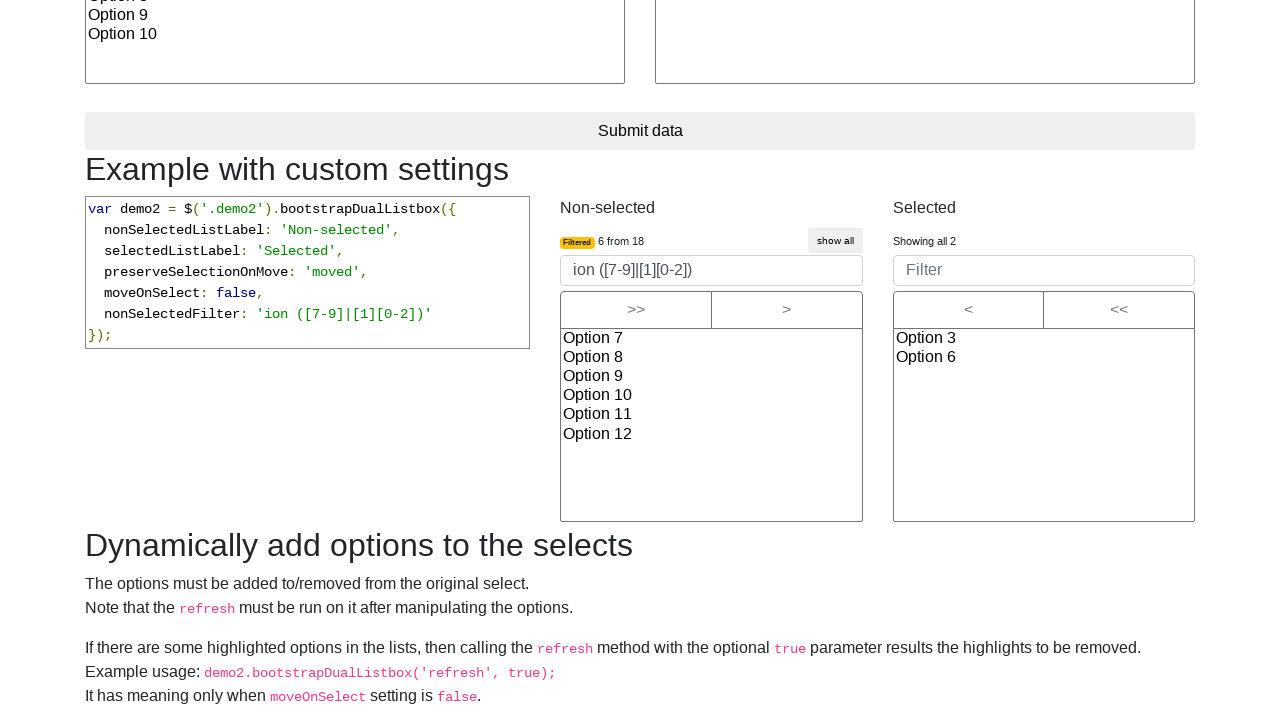

Deselected option with visible text 'Option 8' via JavaScript
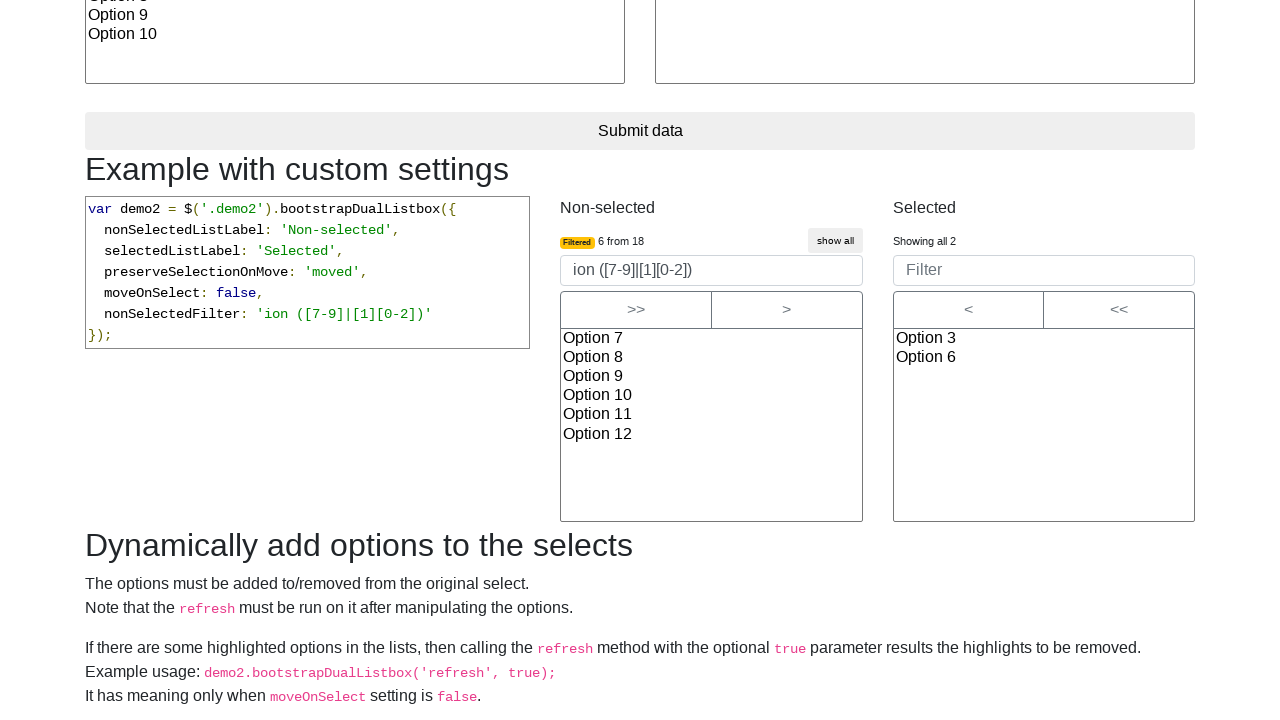

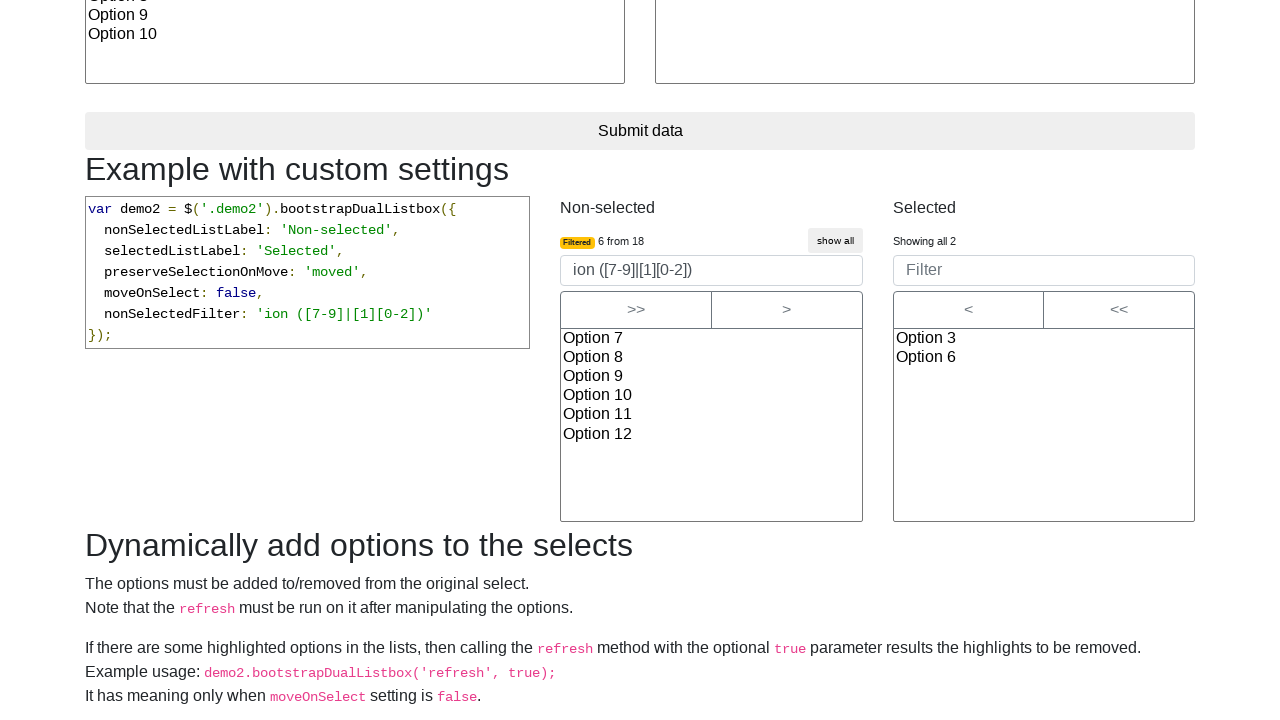